Tests JavaScript confirm dialog by clicking the confirm button, dismissing it, and verifying the result text

Starting URL: https://the-internet.herokuapp.com/javascript_alerts

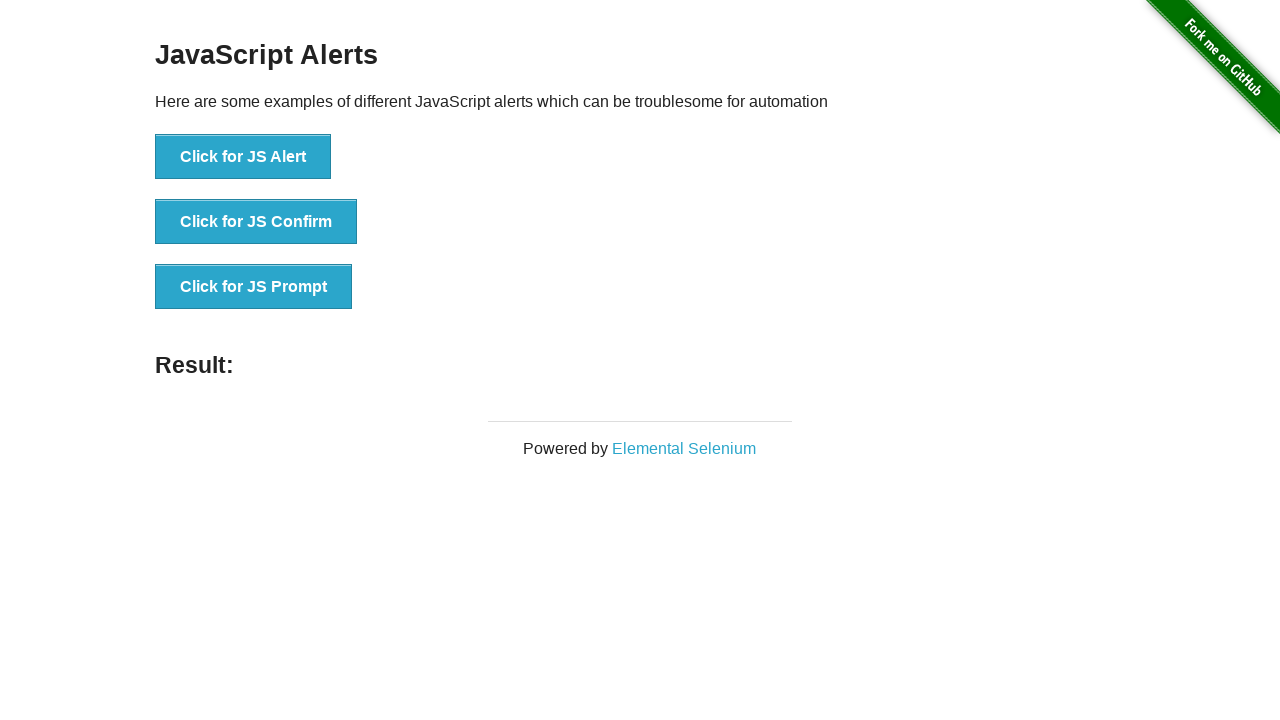

Clicked the confirm button to trigger JavaScript confirm dialog at (256, 222) on button[onclick='jsConfirm()']
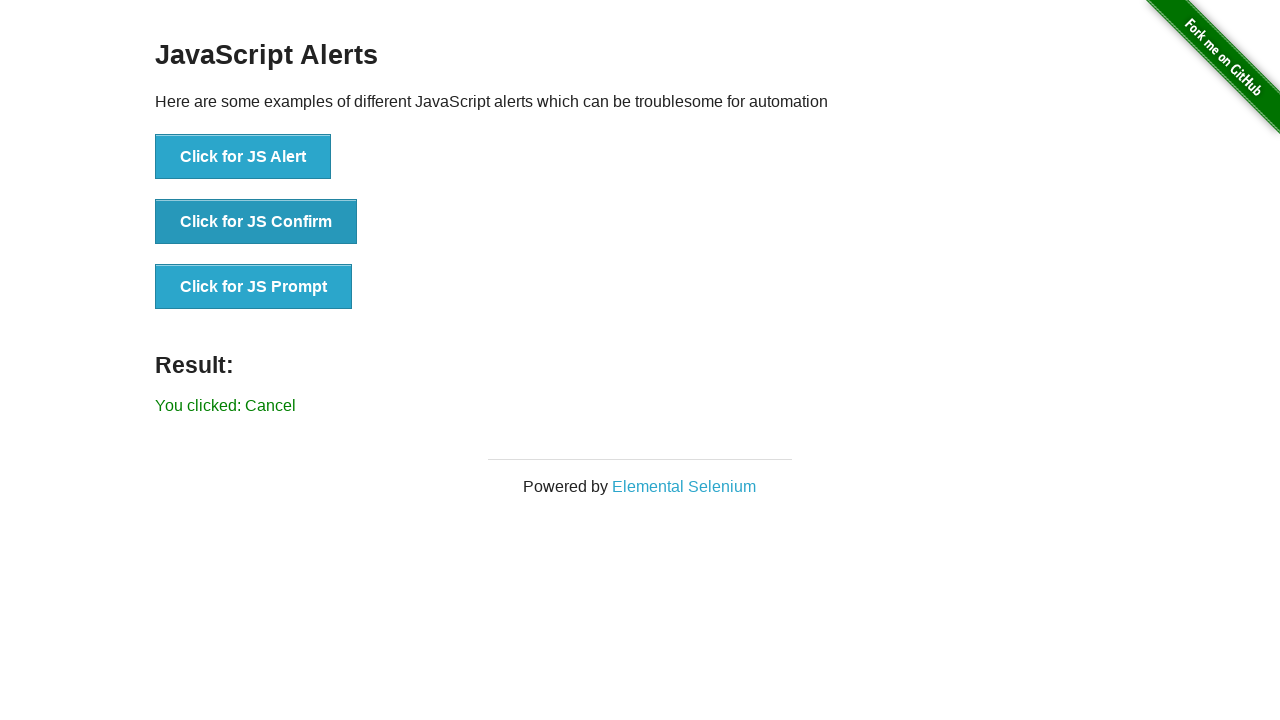

Set up dialog handler to dismiss the confirm dialog
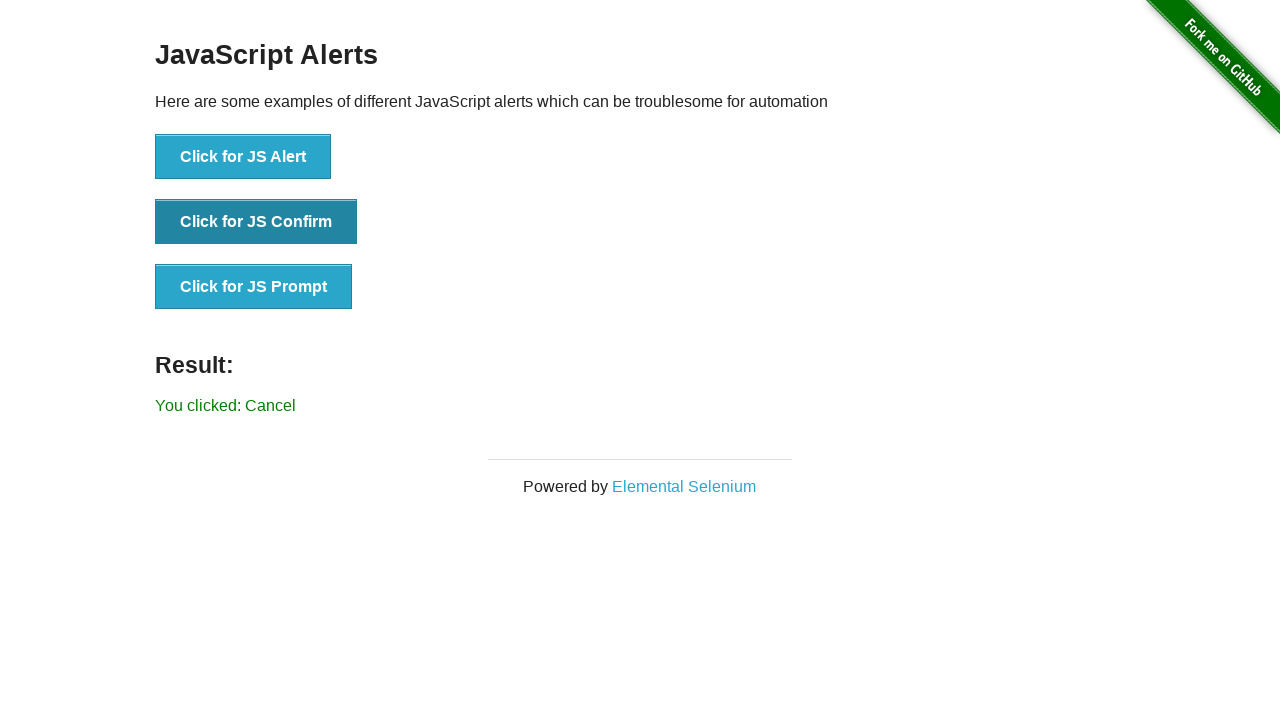

Verified result text is 'You clicked: Cancel'
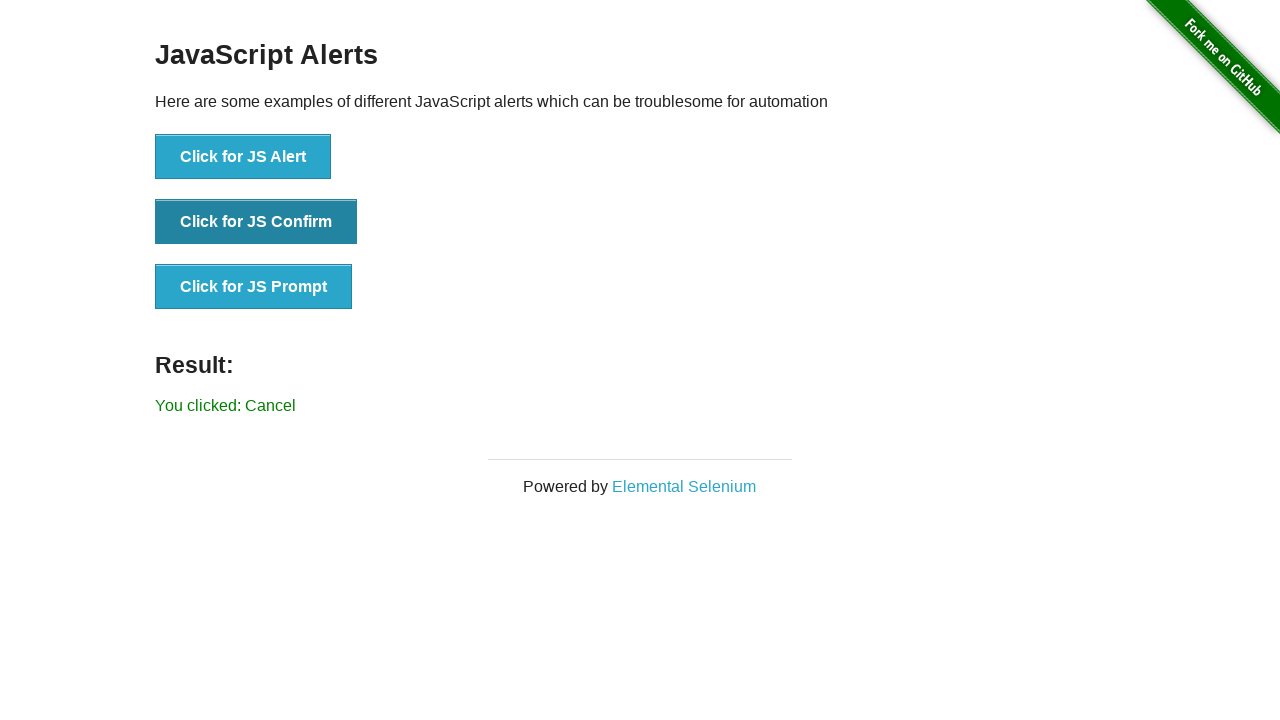

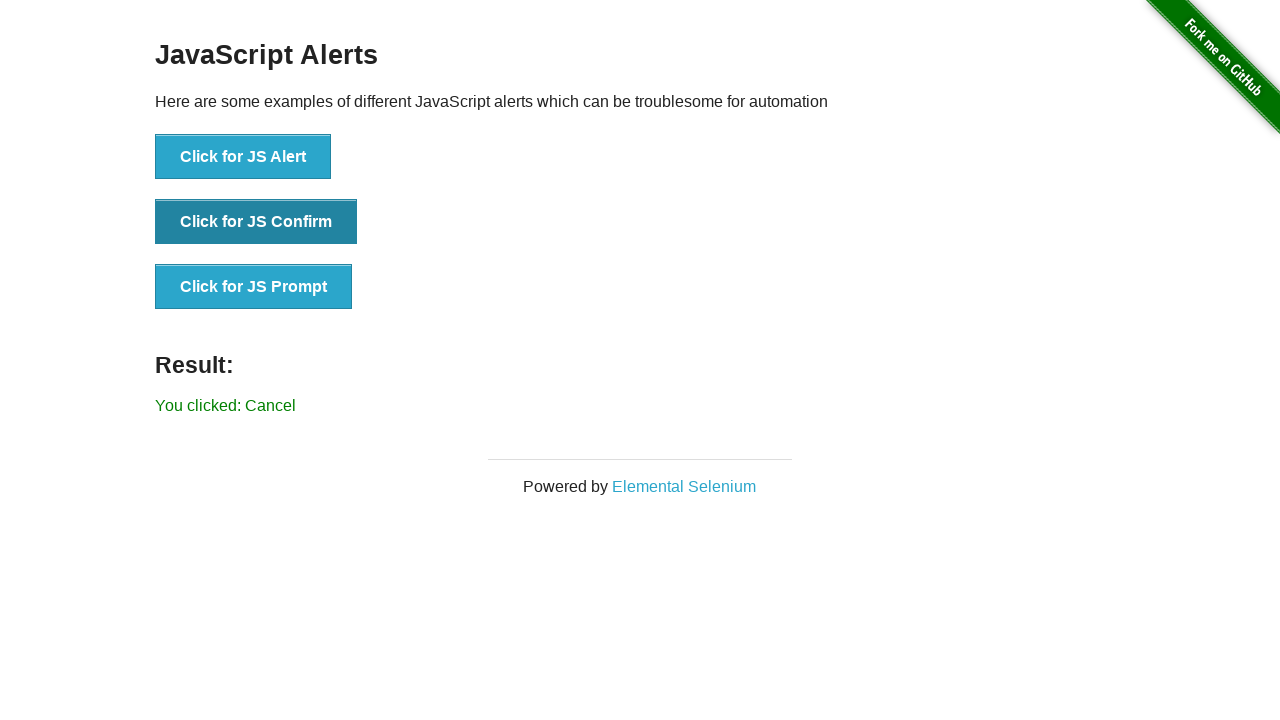